Tests brand navigation by clicking on categories and then selecting a specific brand to verify the brand page loads correctly

Starting URL: https://automationexercise.com

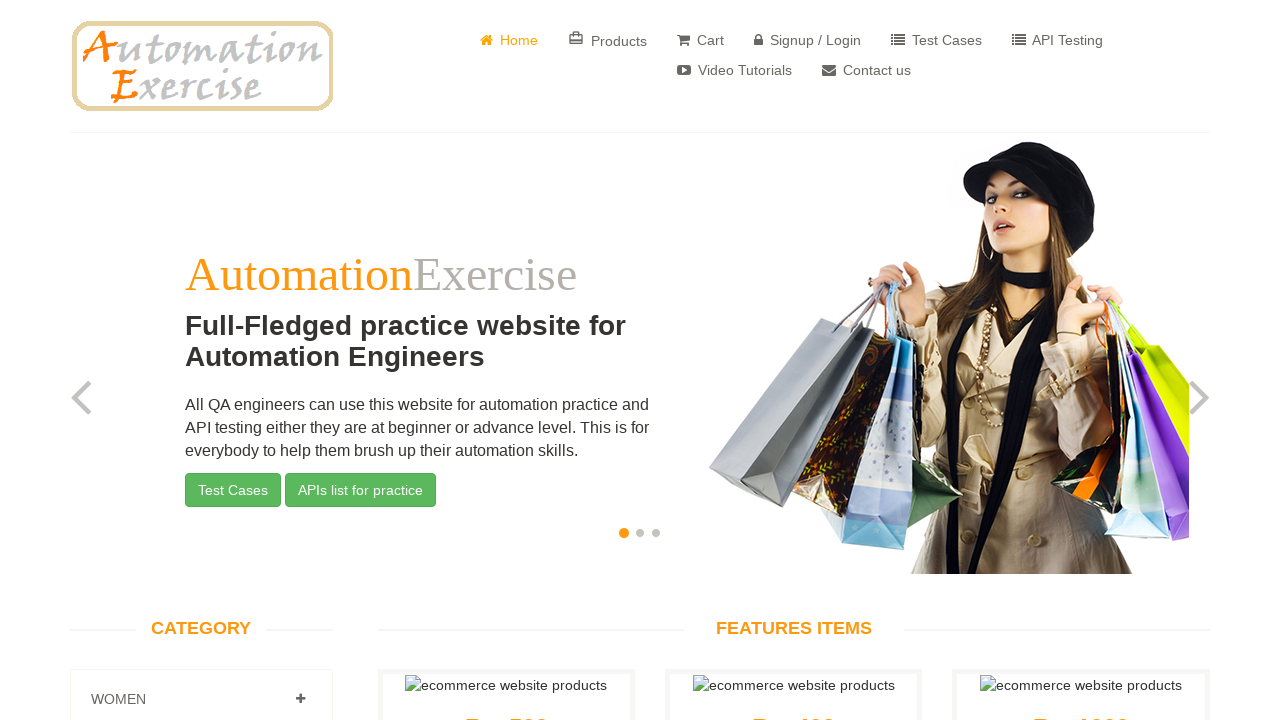

Clicked on Categories section in left sidebar at (201, 360) on xpath=//div[@class='left-sidebar']/div/h2
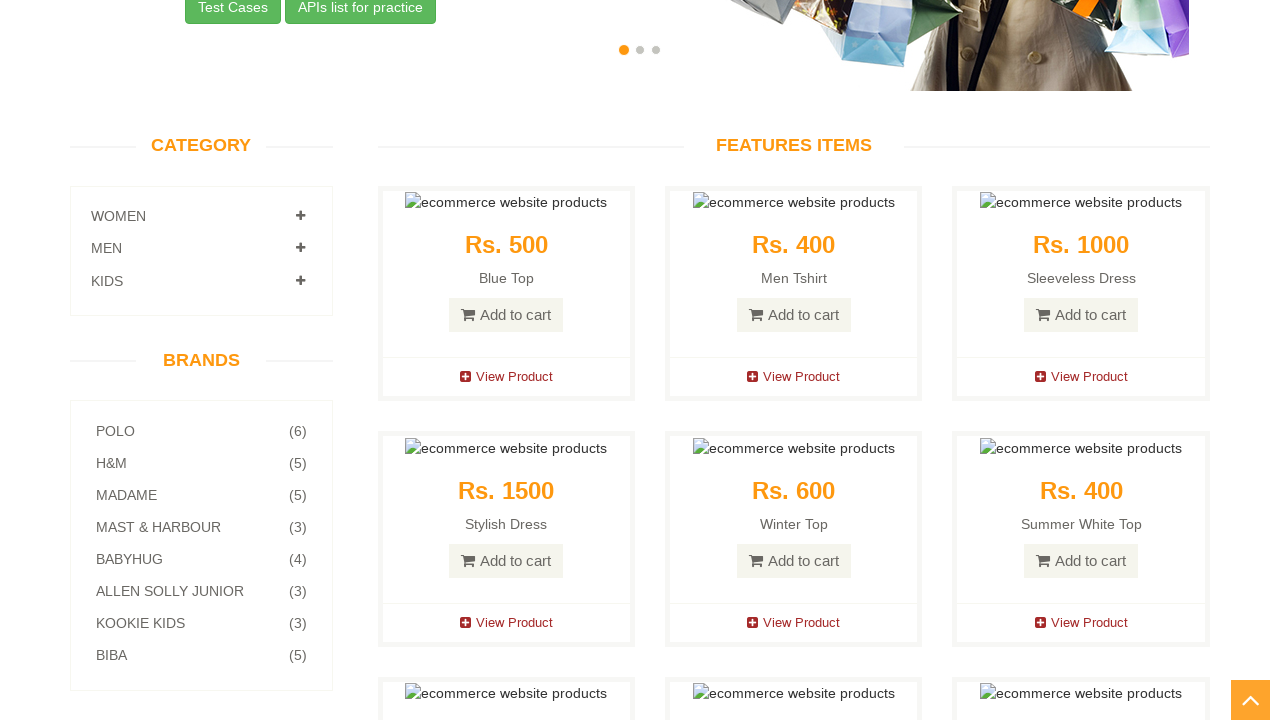

Clicked on Brand (5th item in category list) at (201, 559) on xpath=//ul[@class='nav nav-pills nav-stacked']/li[5]
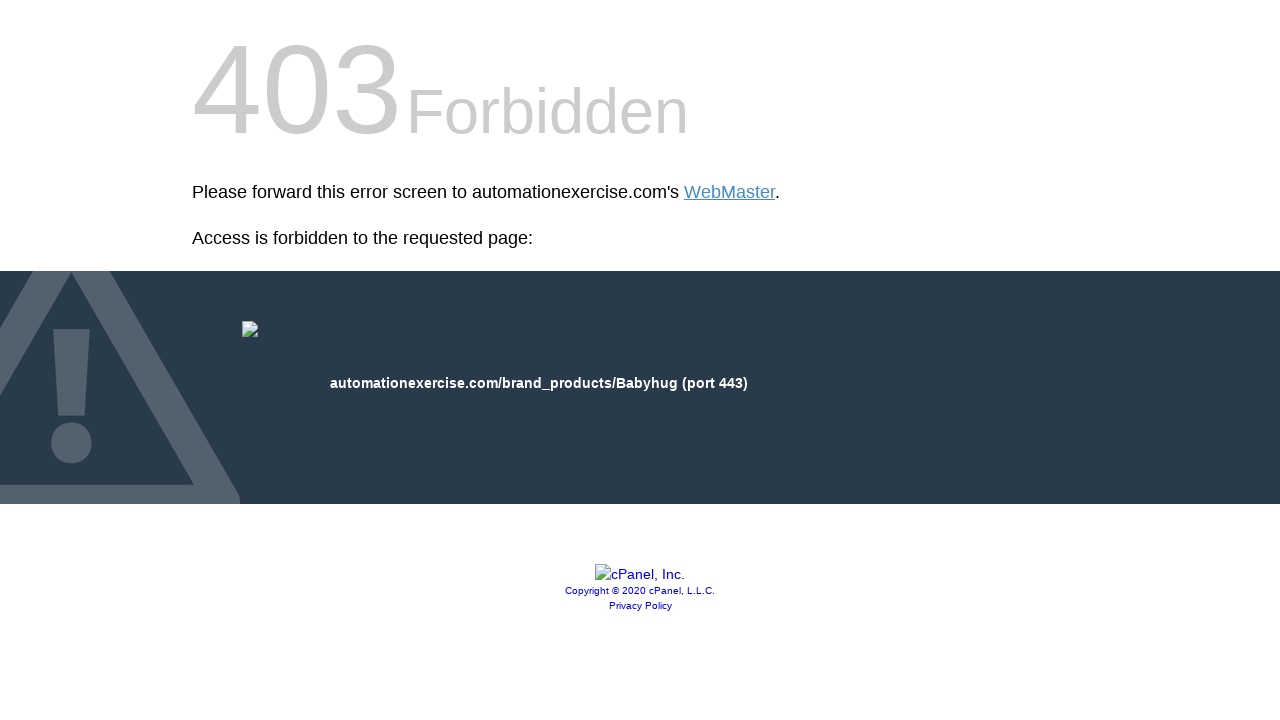

Brand page loaded successfully - URL matches **/brand_products/**
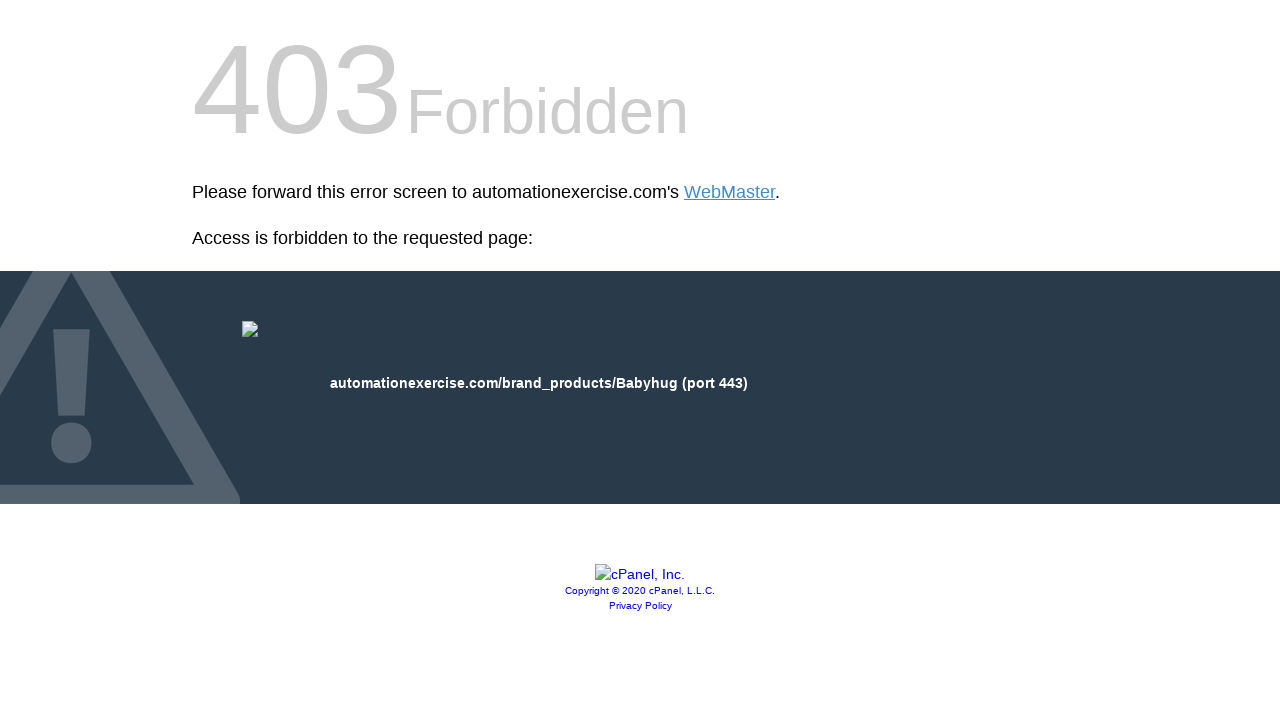

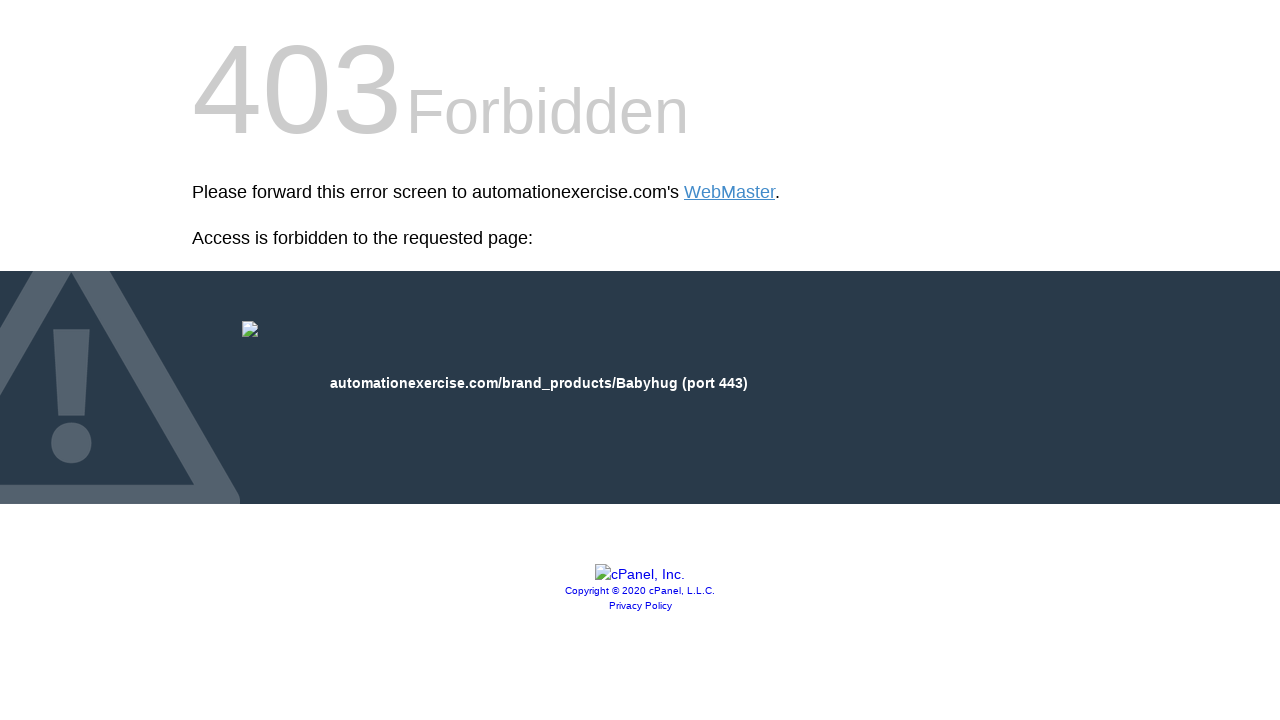